Tests dynamic loading functionality by clicking the Start button and waiting for the "Hello World!" text to become visible

Starting URL: https://automationfc.github.io/dynamic-loading/

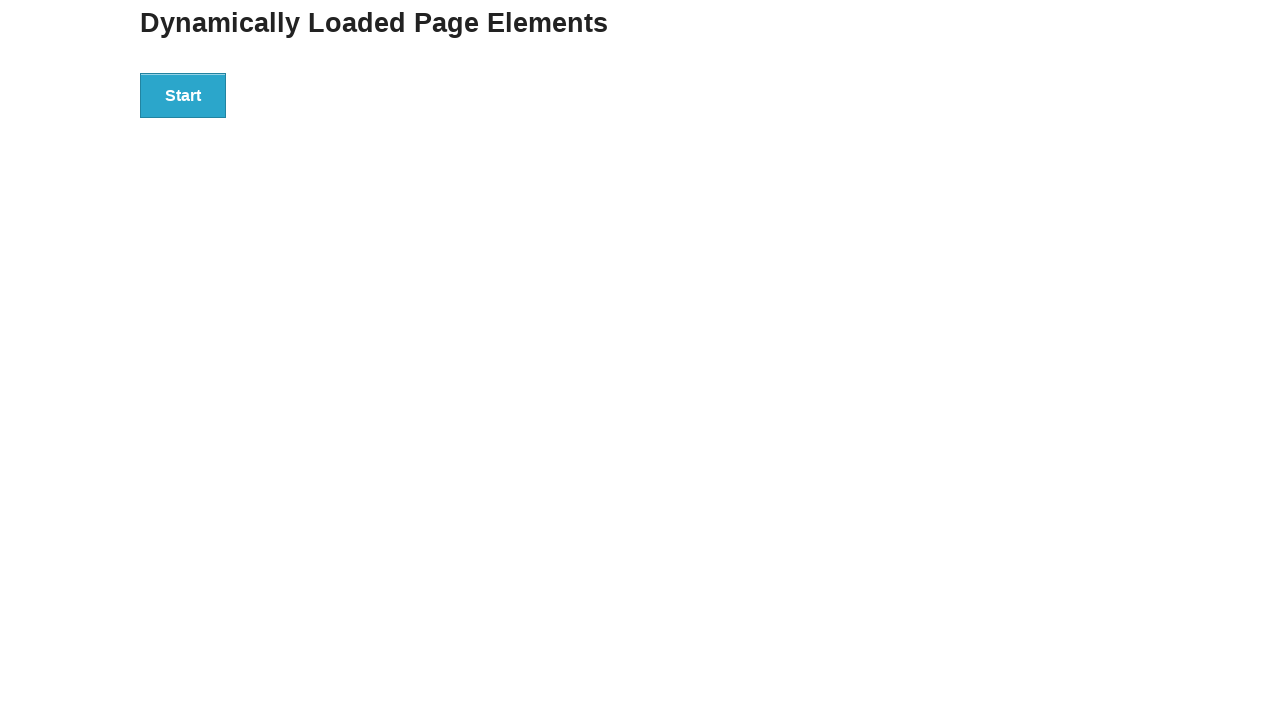

Clicked the Start button at (183, 95) on xpath=//*[text()='Start']
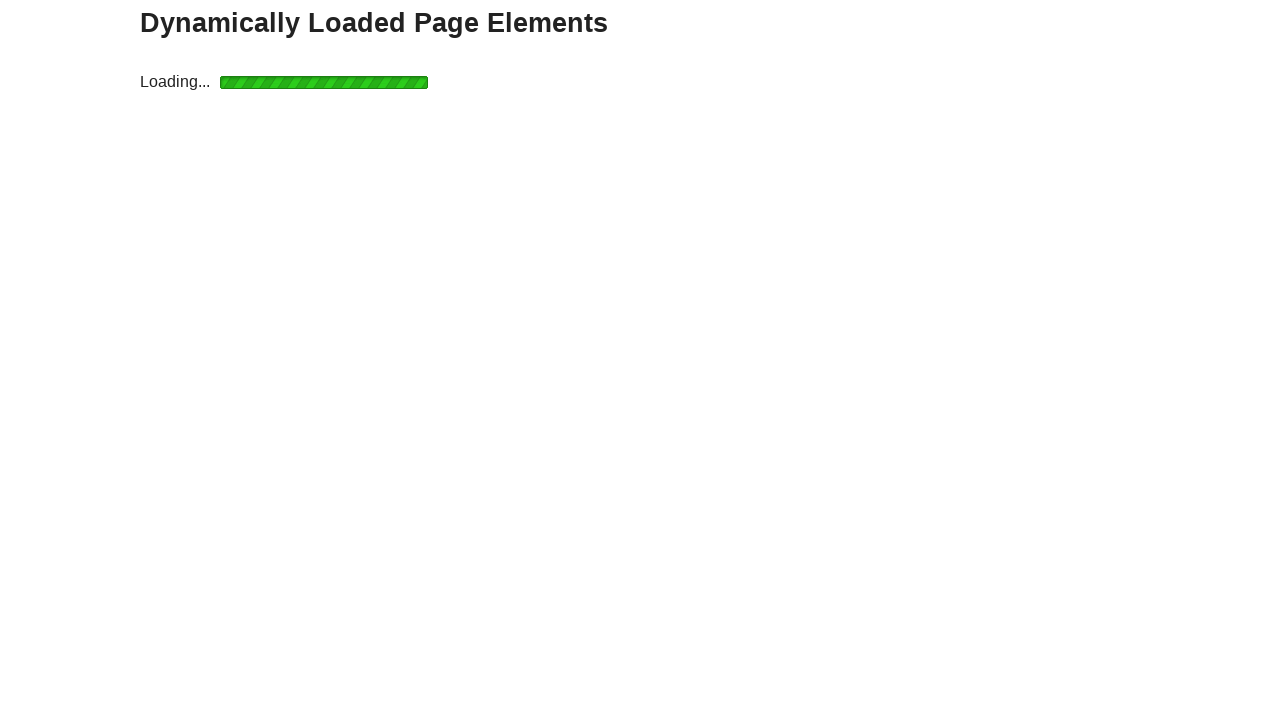

Waited for 'Hello World!' text to become visible
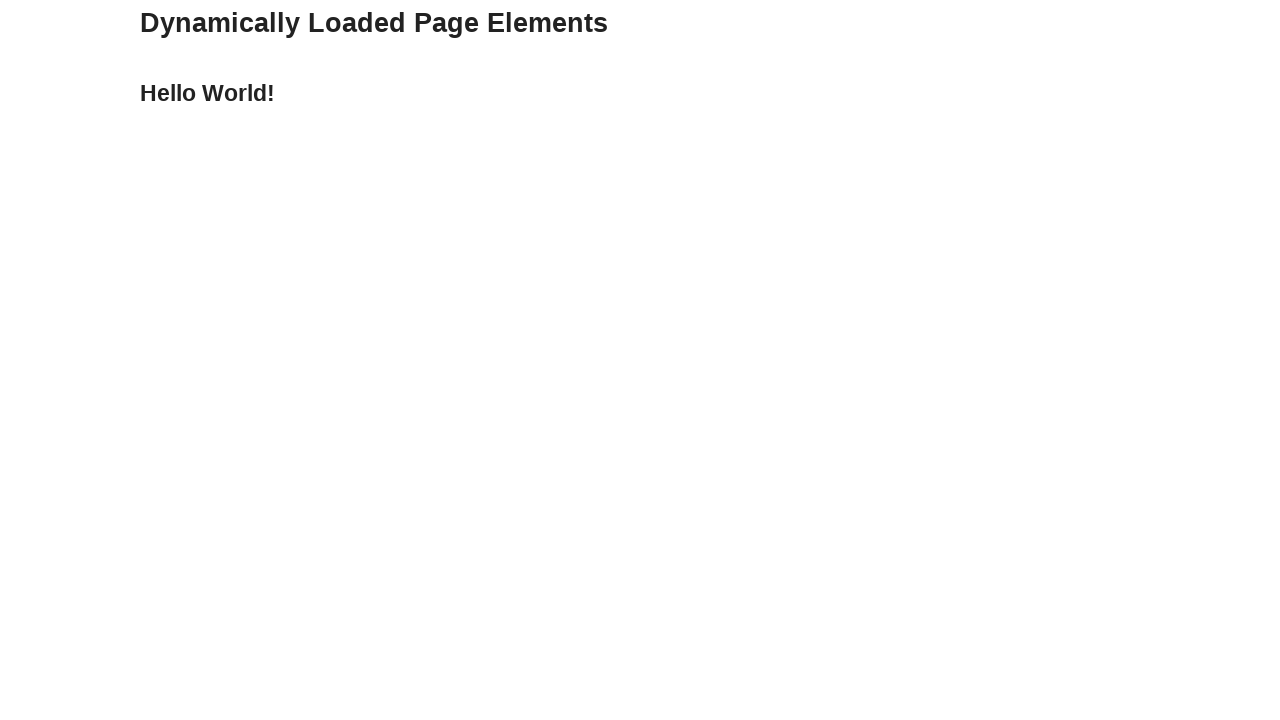

Verified 'Hello World!' text is displayed
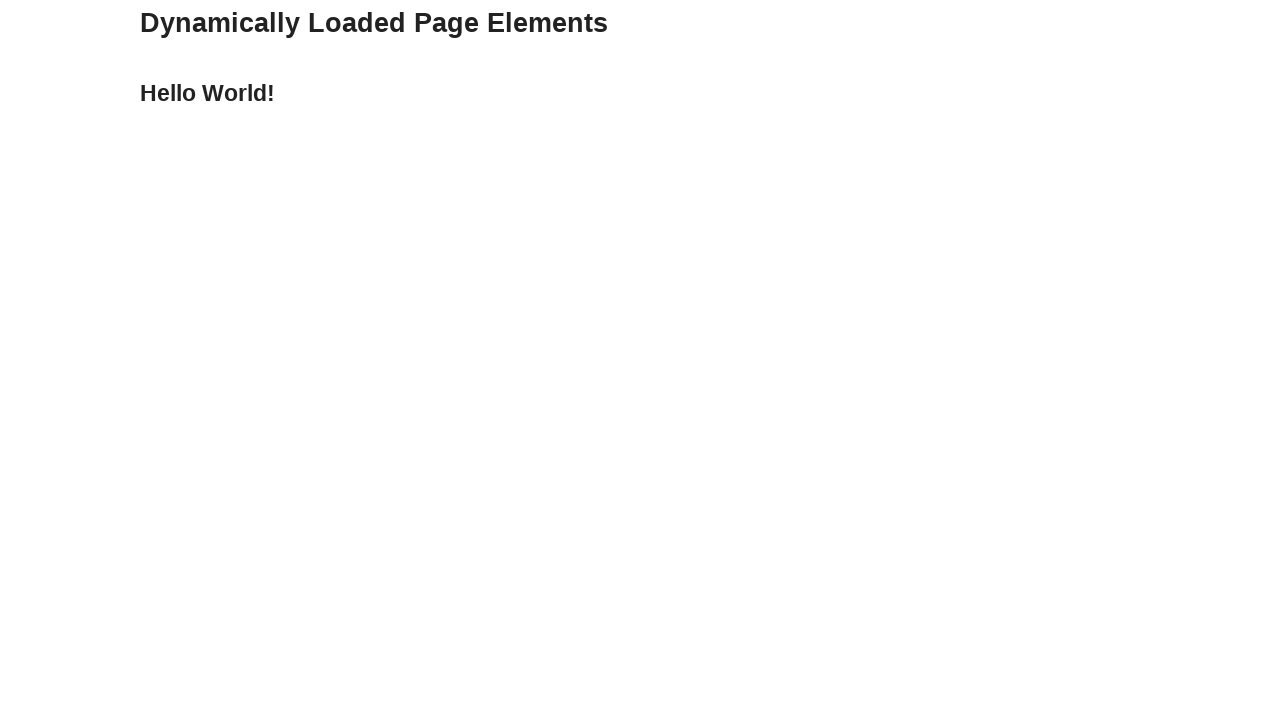

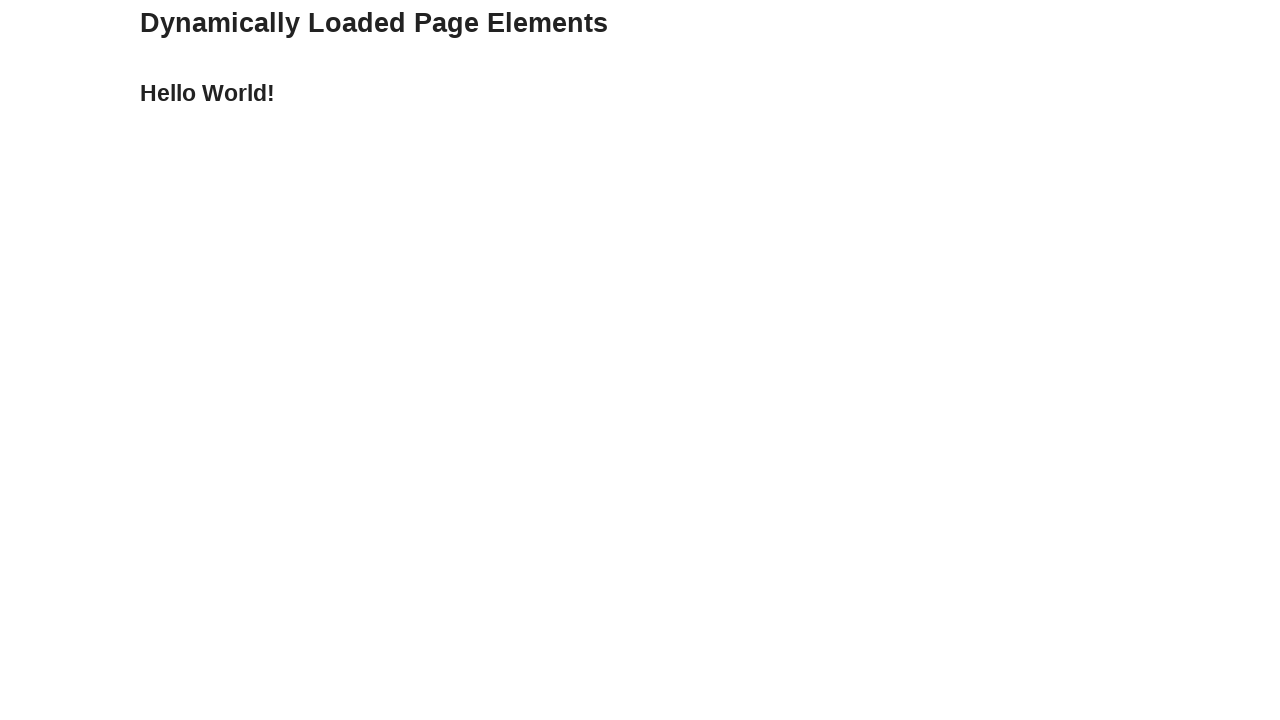